Finds and clicks an element by navigating from one element to another using XPath traversal

Starting URL: https://itstep.dp.ua/ru

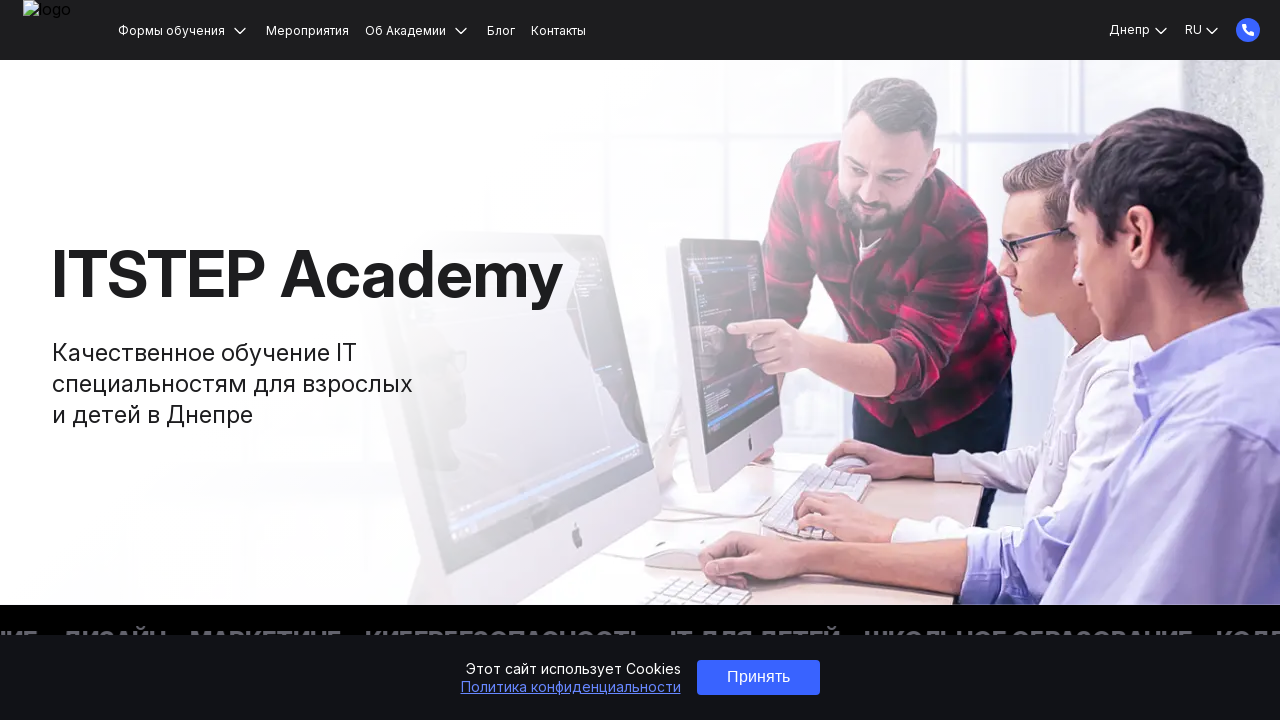

Navigated to https://itstep.dp.ua/ru
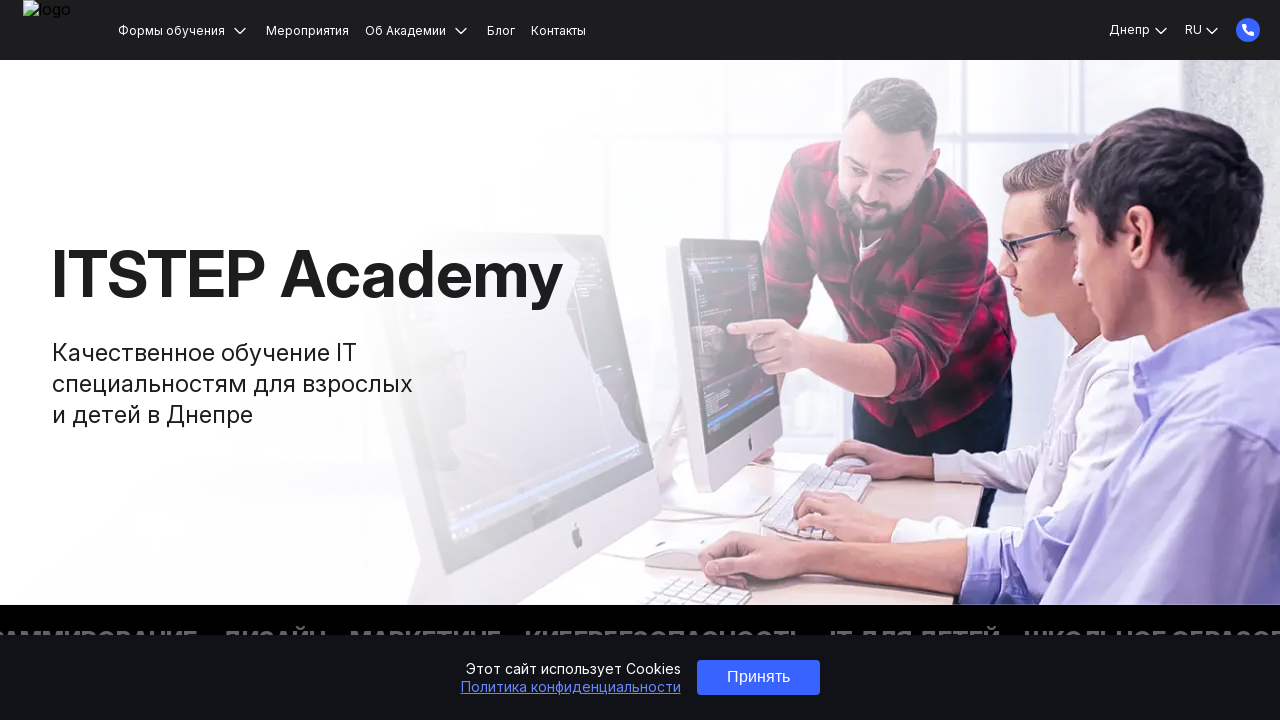

Clicked element found by navigating from University heading using XPath traversal at (233, 360) on xpath=//h3[text()='Университет']/../../../div[1]/a/h3
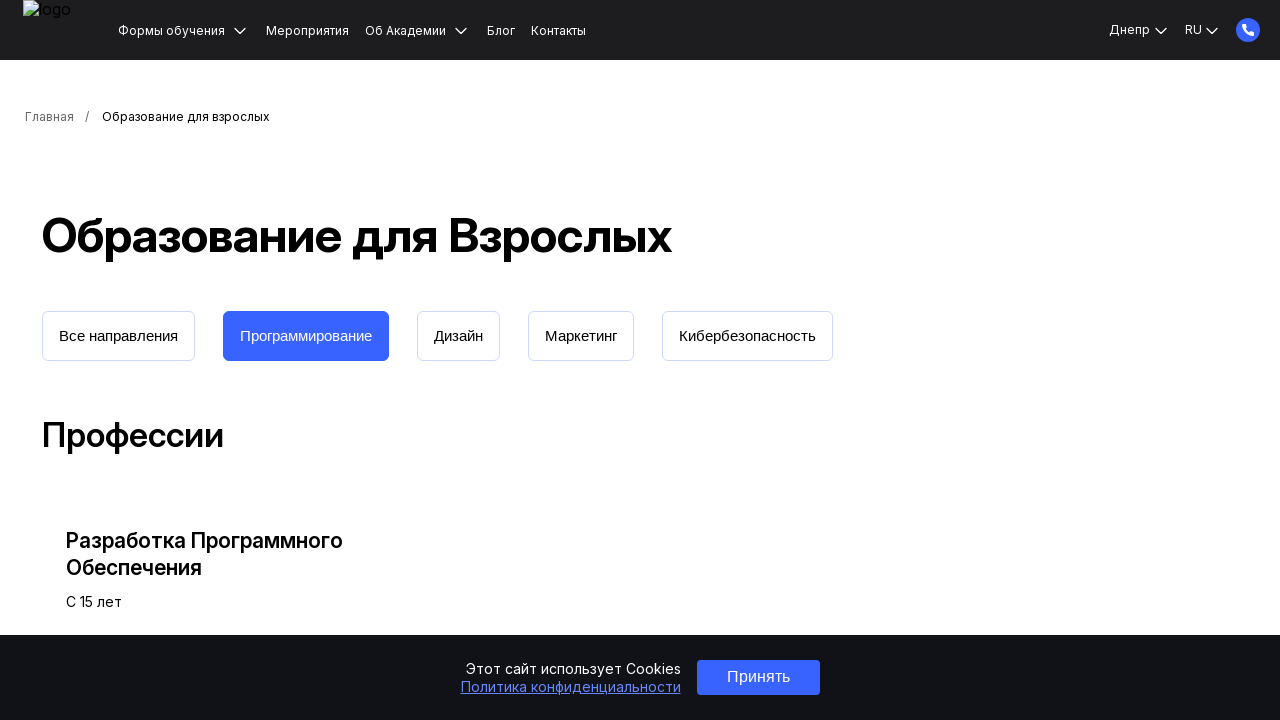

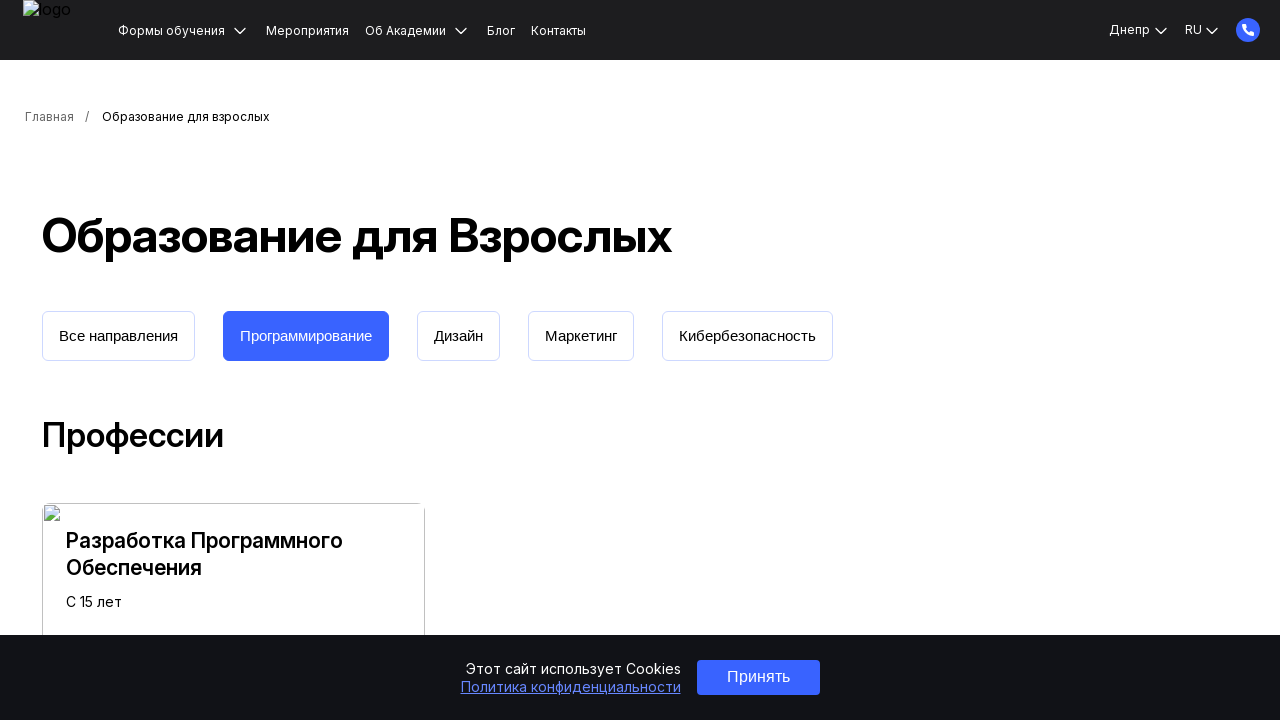